Tests the search/filter functionality on a product offers page by searching for "Rice" and verifying that all displayed results contain the search term in their name.

Starting URL: https://rahulshettyacademy.com/seleniumPractise/#/offers

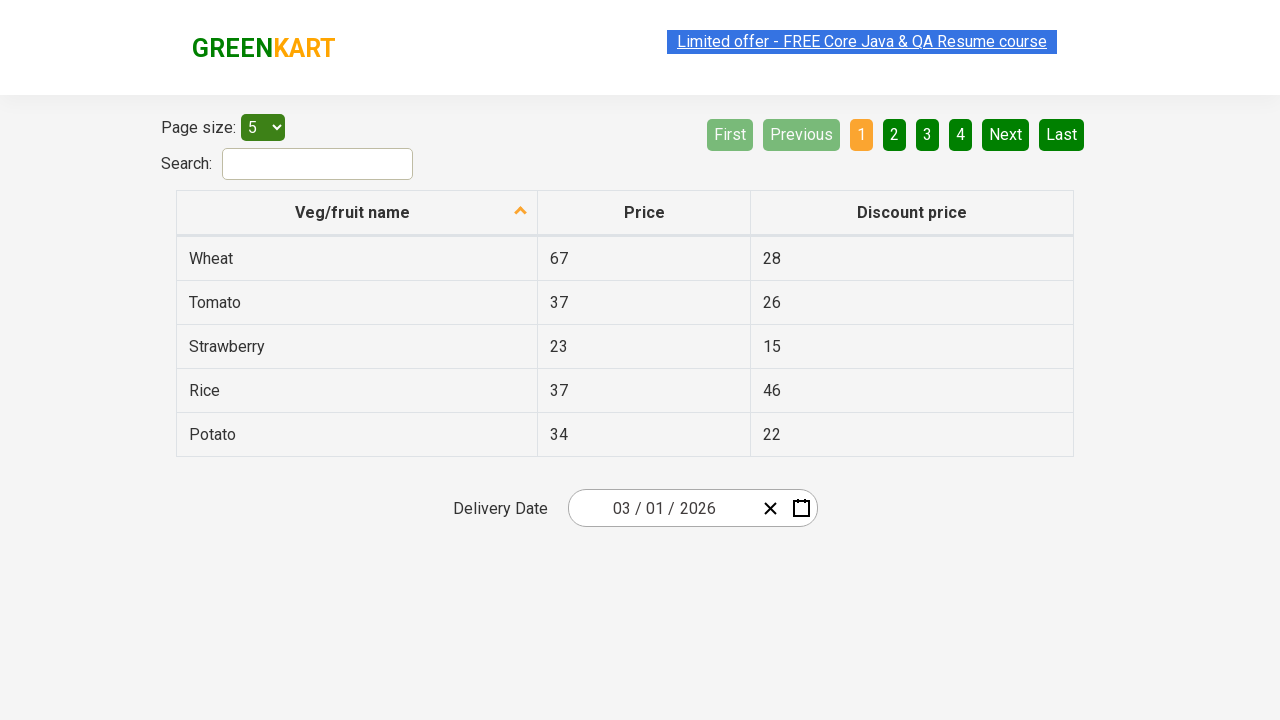

Filled search field with 'Rice' on #search-field
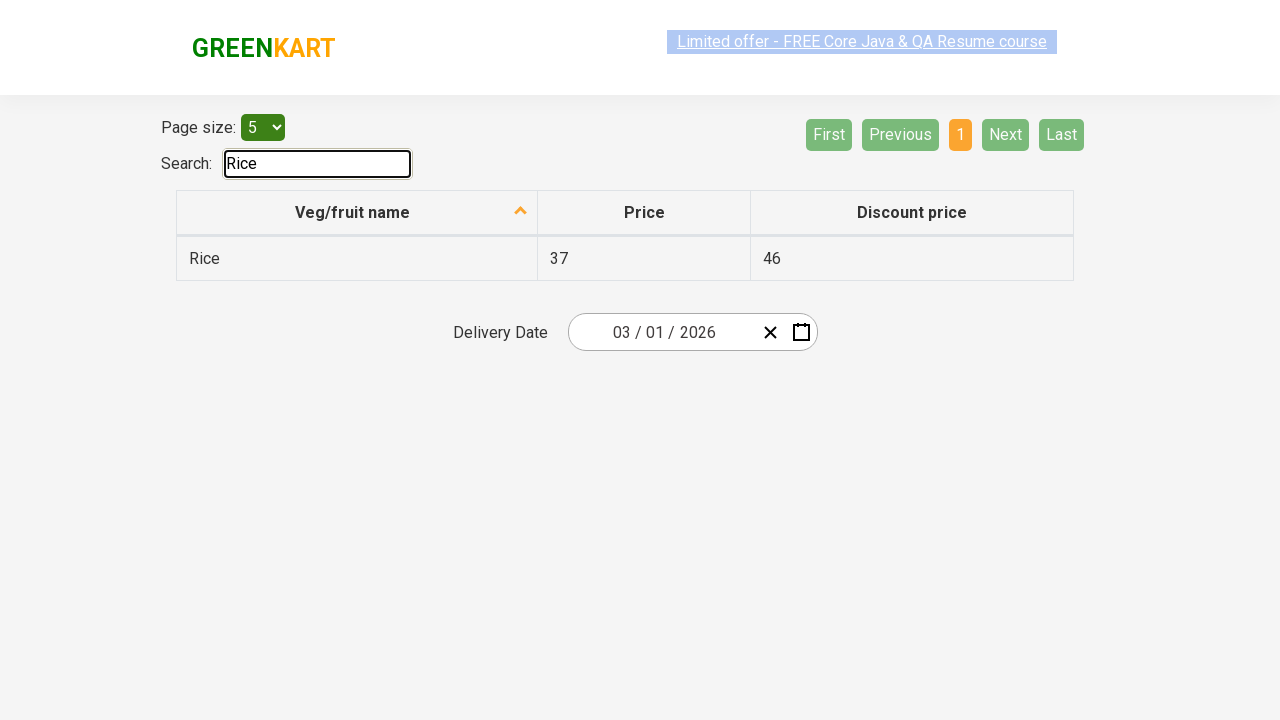

Waited 1000ms for filter to apply
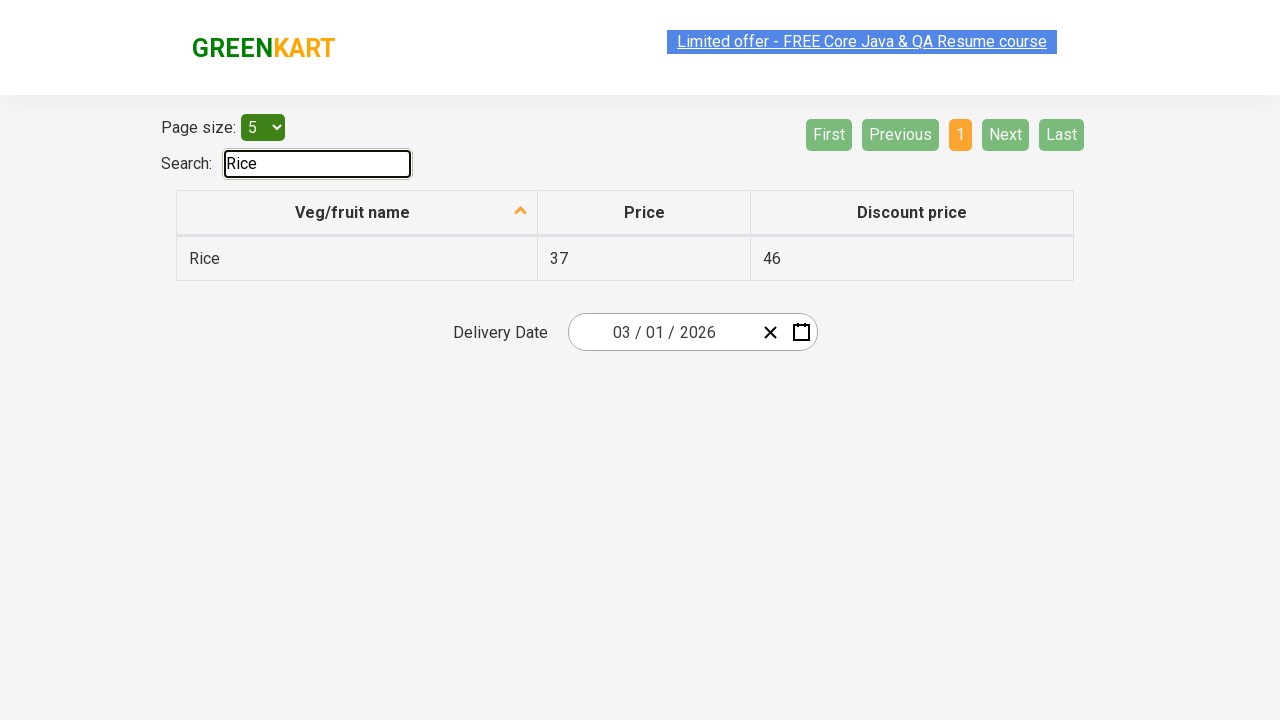

Filtered results loaded in table
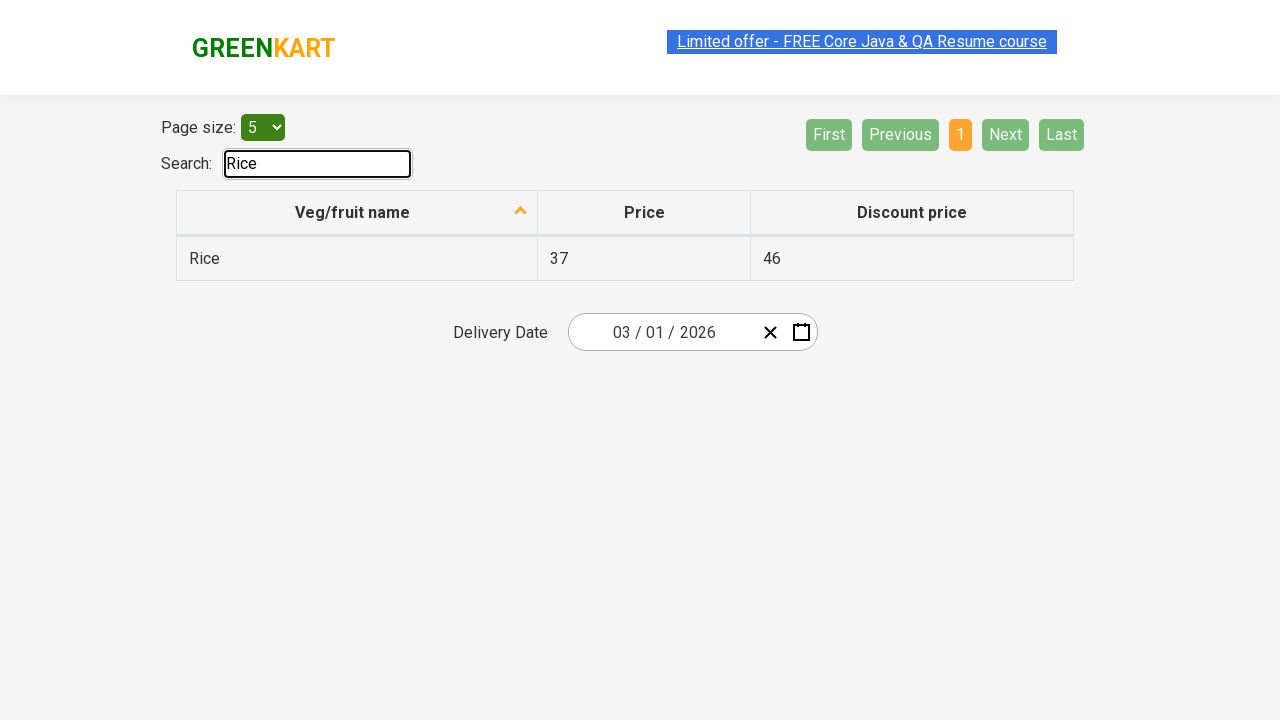

Retrieved 1 filtered product results
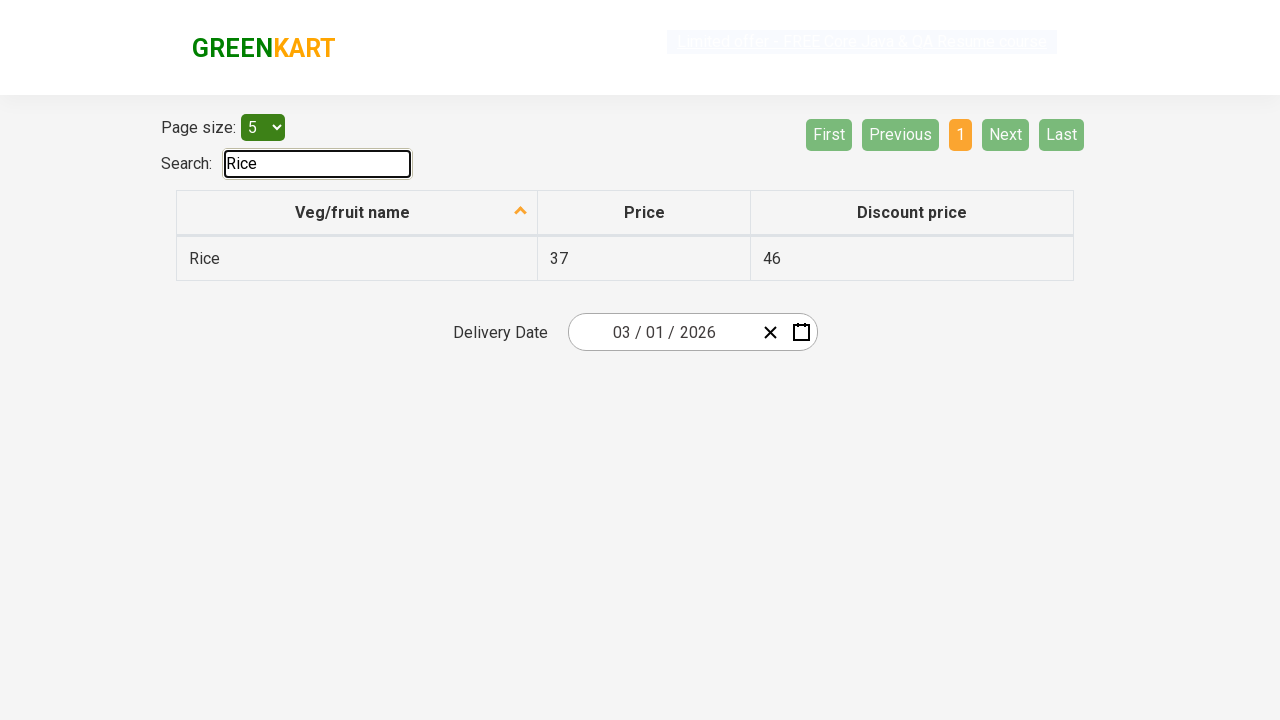

Verified product result contains 'Rice': Rice
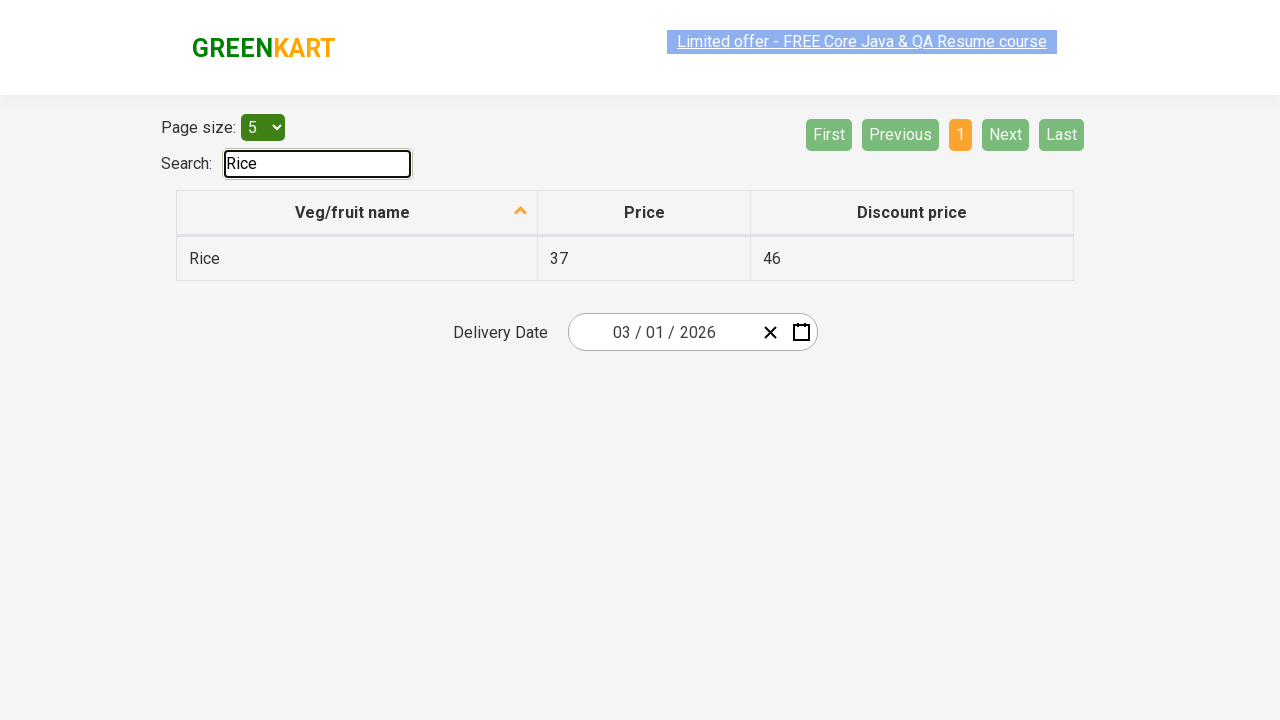

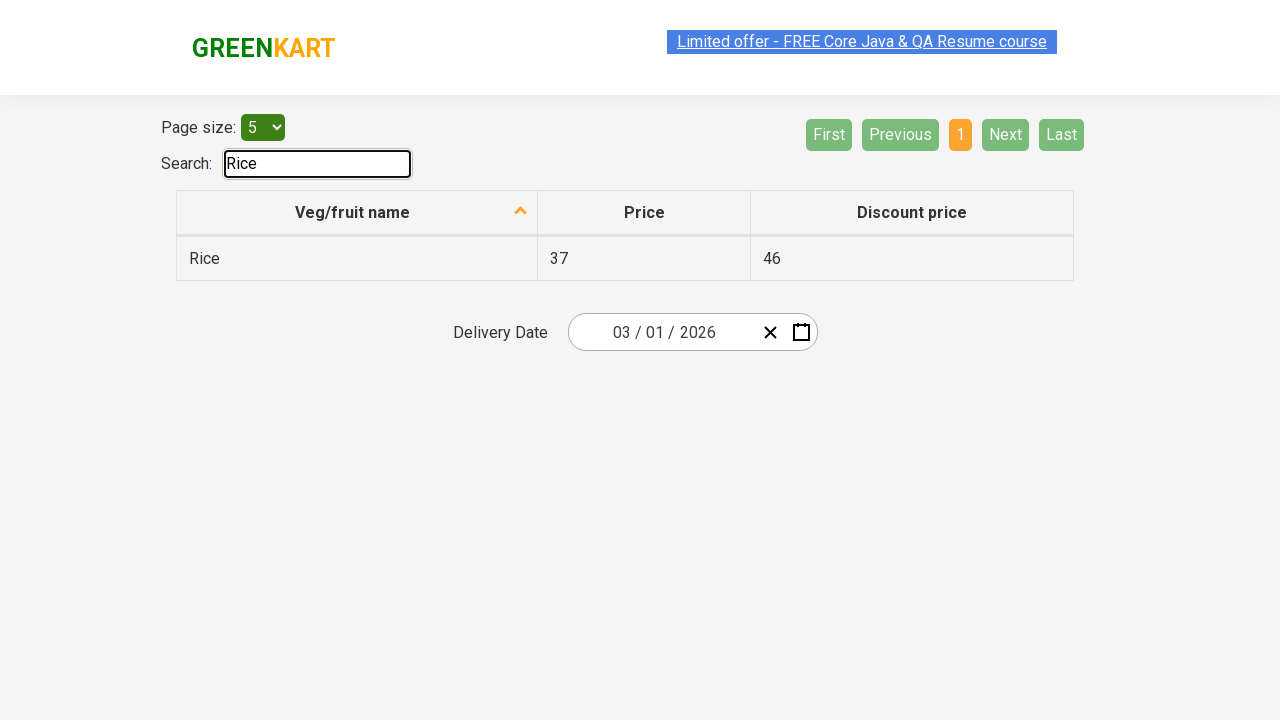